Tests window switching functionality by clicking a button that opens a new tab, then iterates through all window handles to switch between windows and closes the one with "Selenium" in the title

Starting URL: https://demo.automationtesting.in/Windows.html

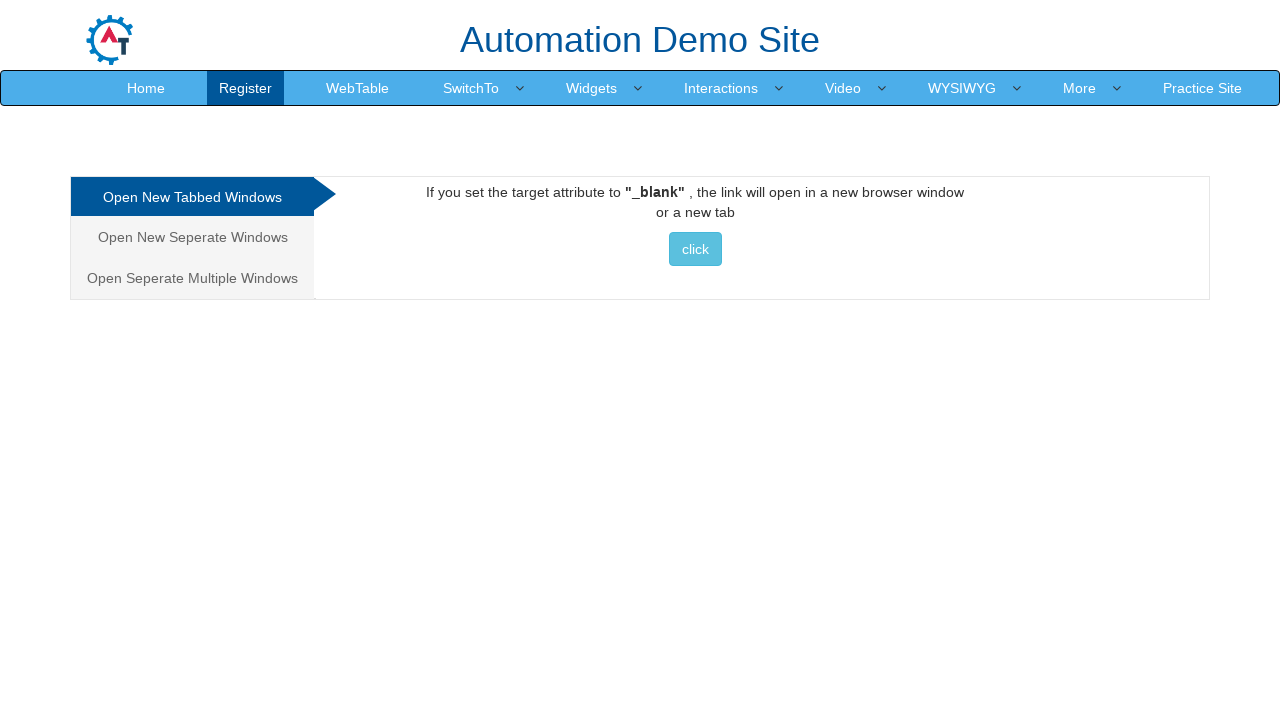

Clicked button to open new tab at (695, 249) on xpath=//*[@id='Tabbed']/a/button
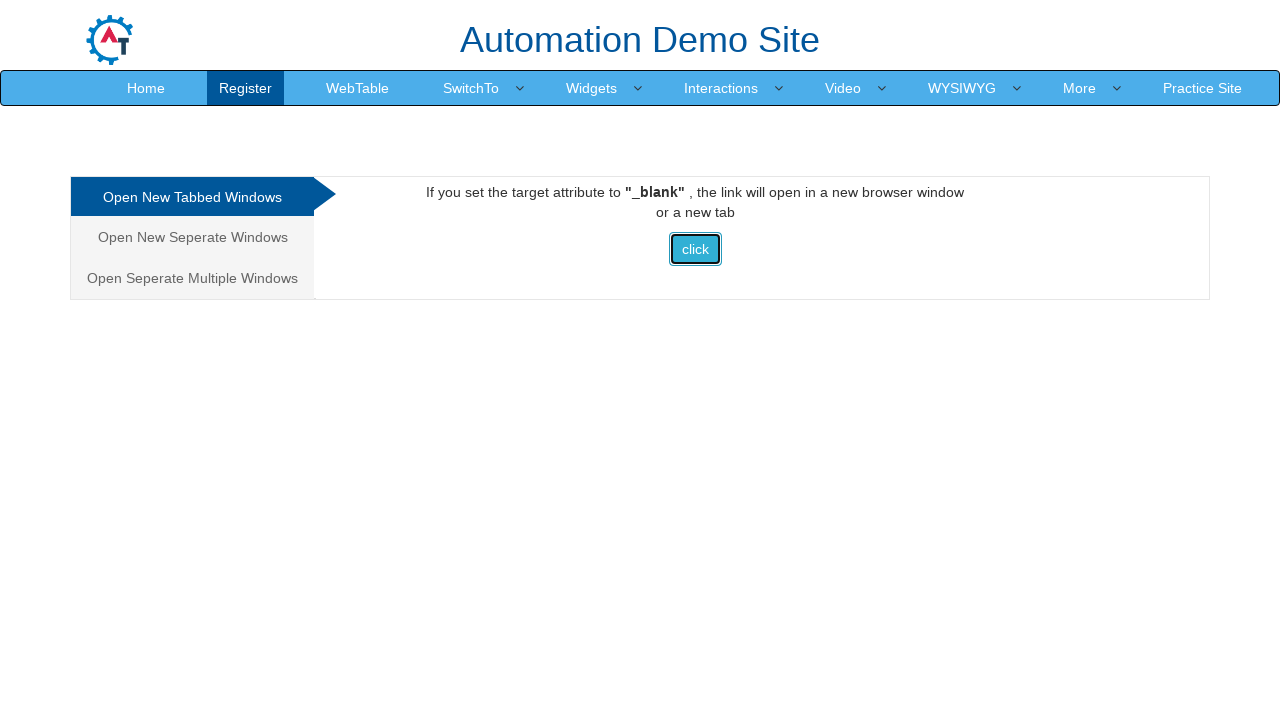

Waited for new page to open
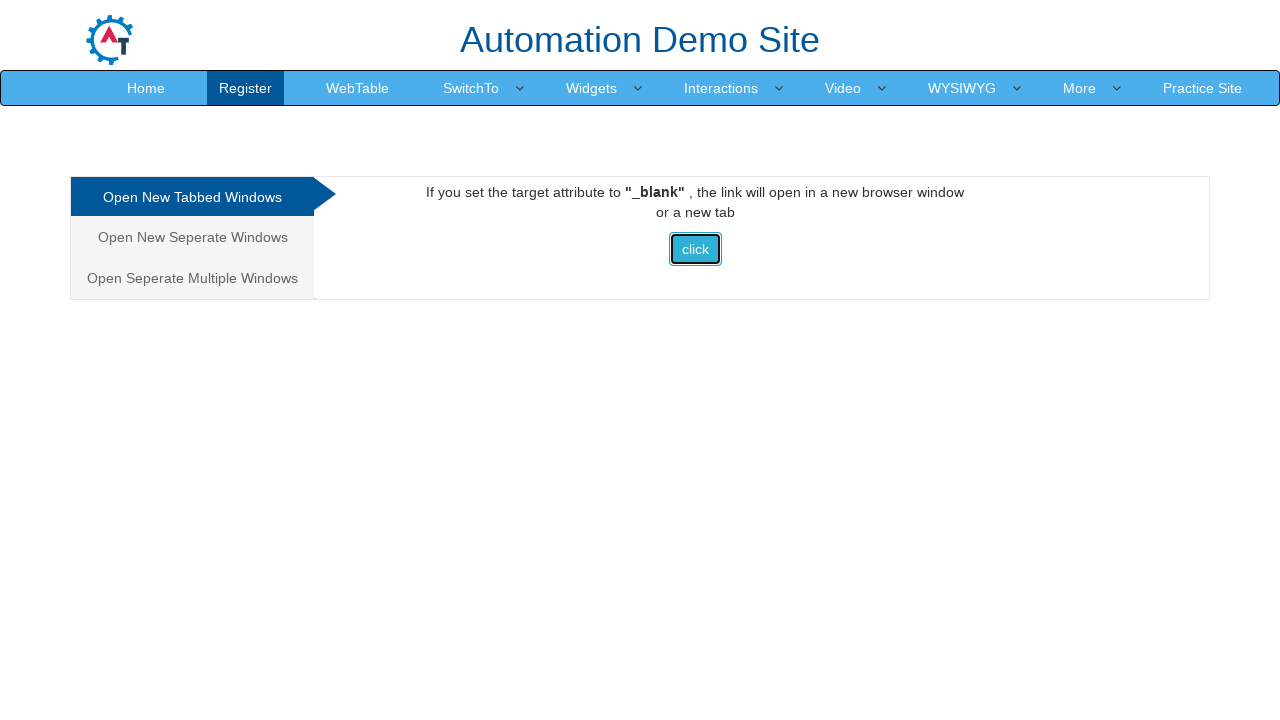

Retrieved all pages from context
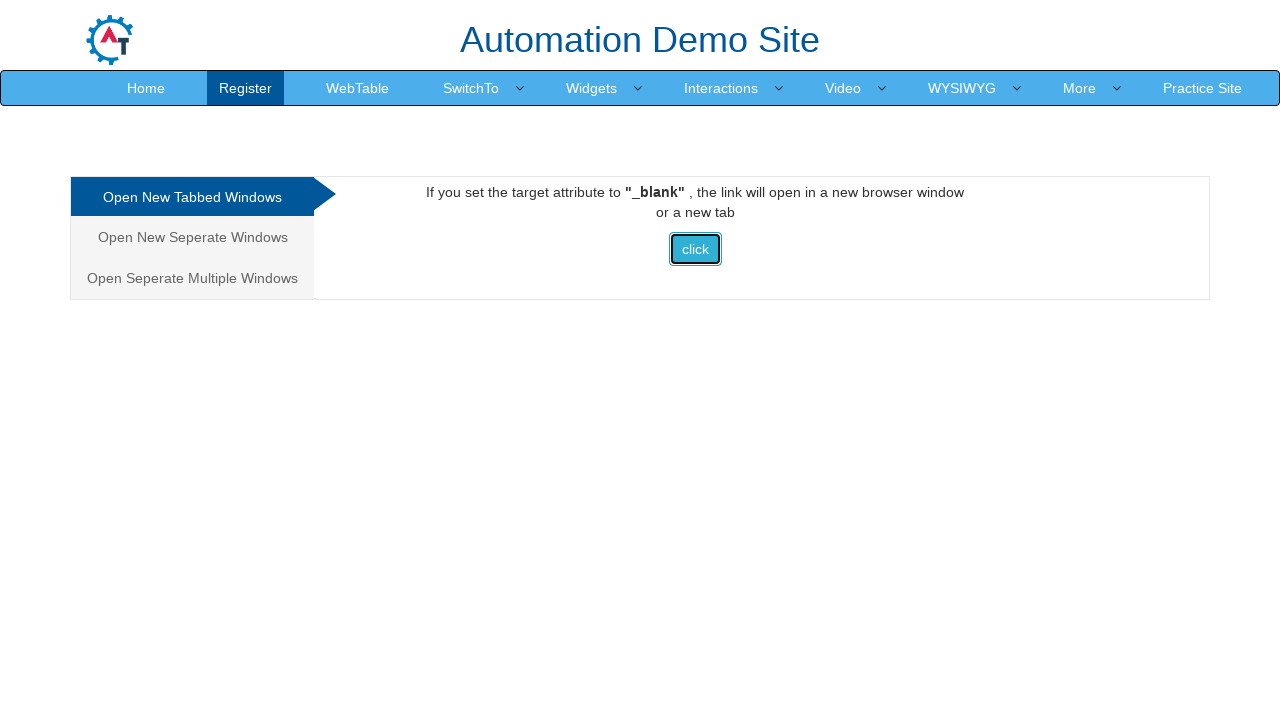

Retrieved page title: Frames & windows
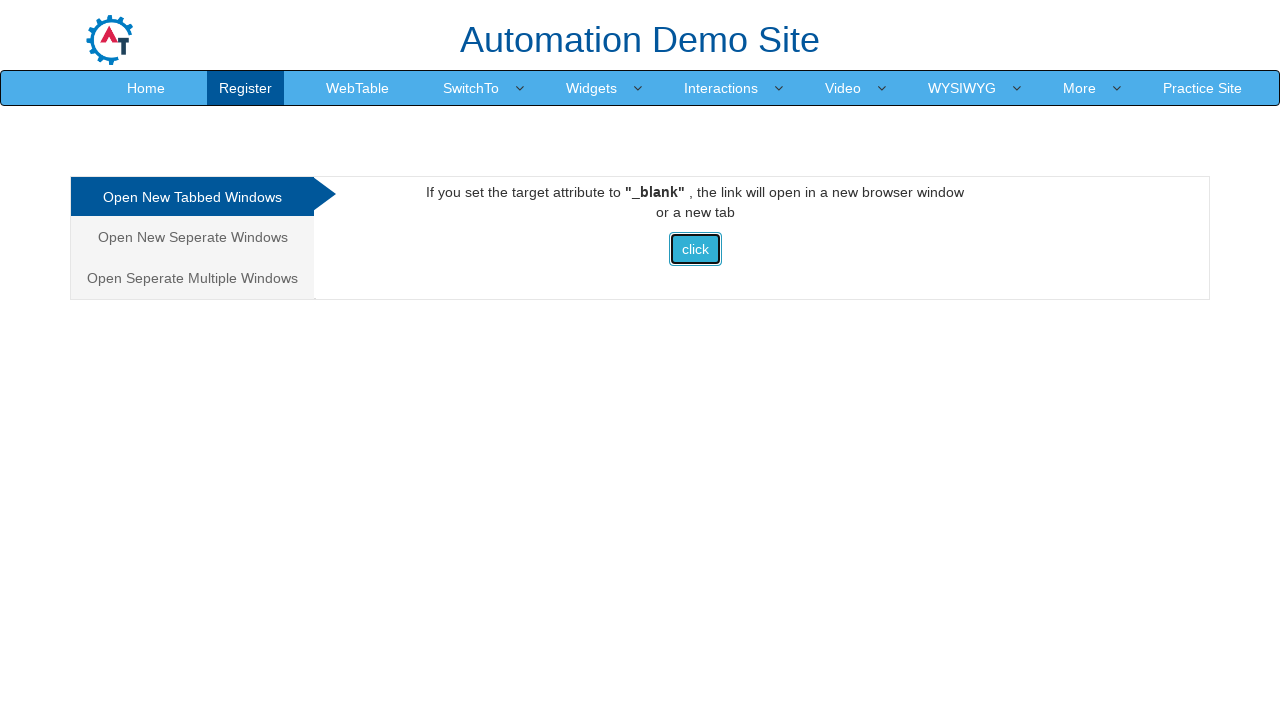

Retrieved page title: Selenium
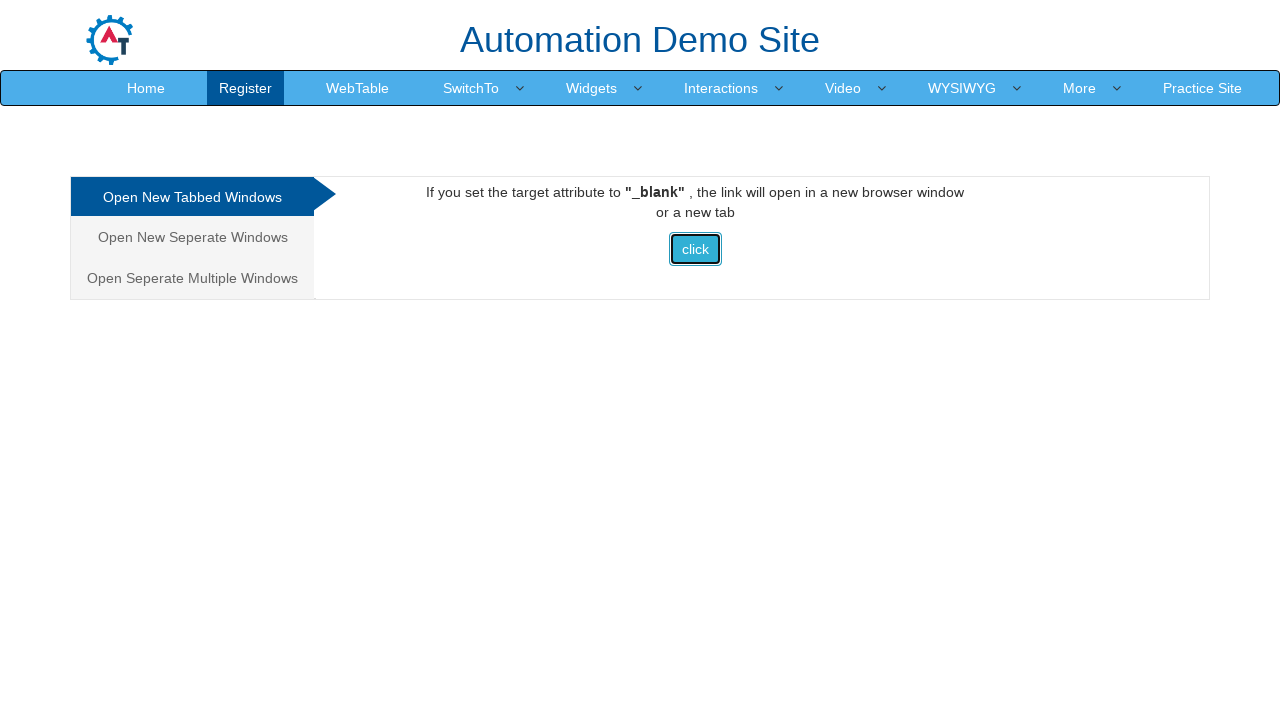

Closed page with 'Selenium' in title: Selenium
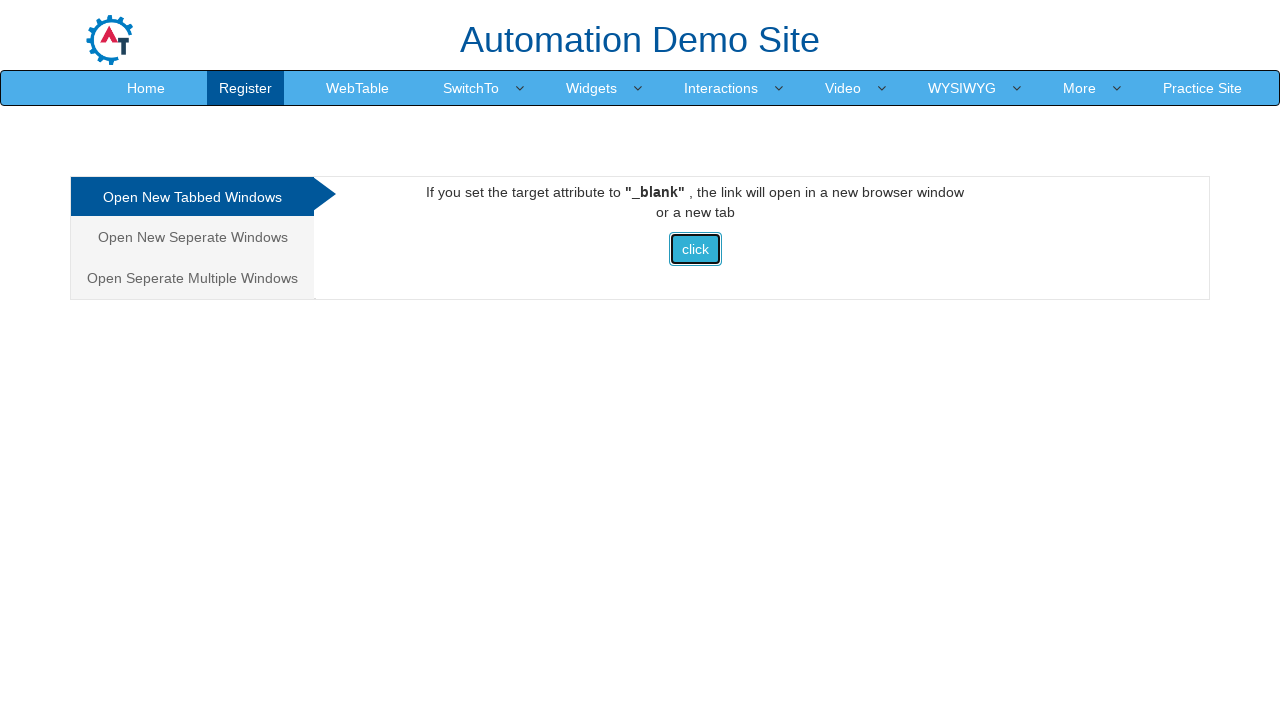

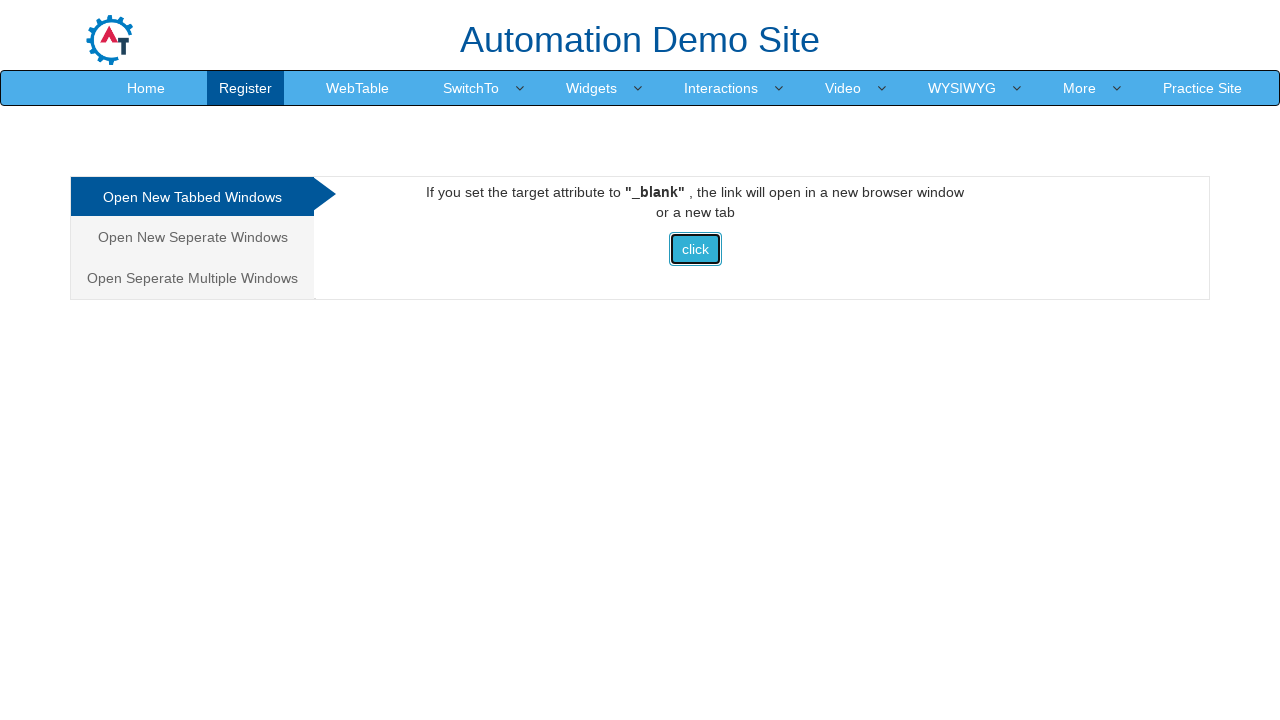